Tests purchase flow with invalid/malformed data in all form fields to verify system behavior with bad input

Starting URL: https://www.demoblaze.com/index.html

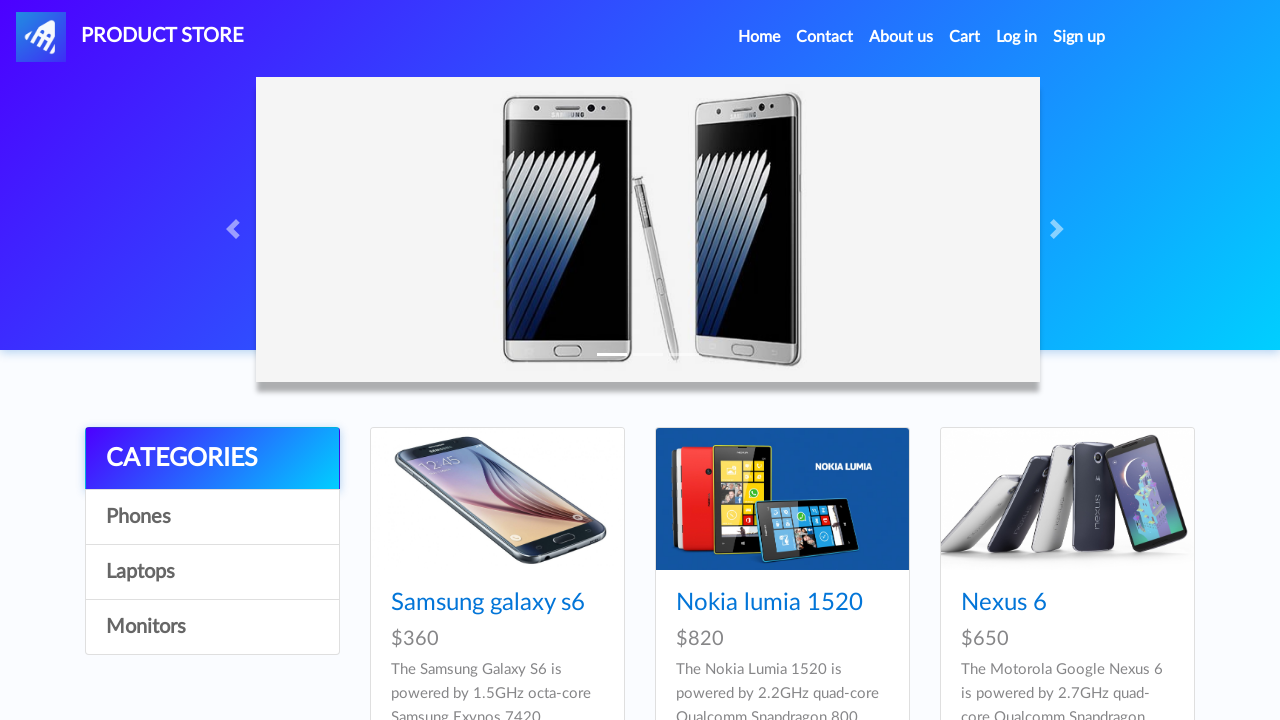

Clicked on the sixth product at (1037, 361) on xpath=//*[@id="tbodyid"]/div[6]/div/div/h4/a
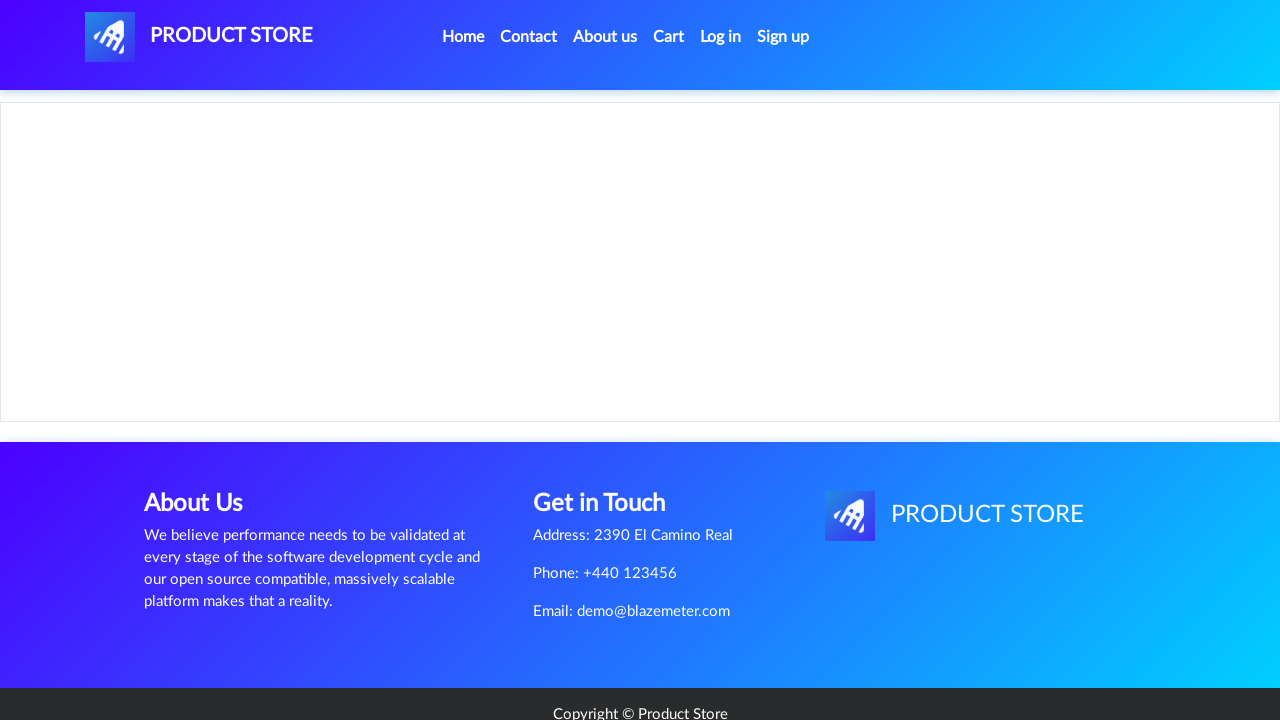

Product page loaded and Add to Cart button is visible
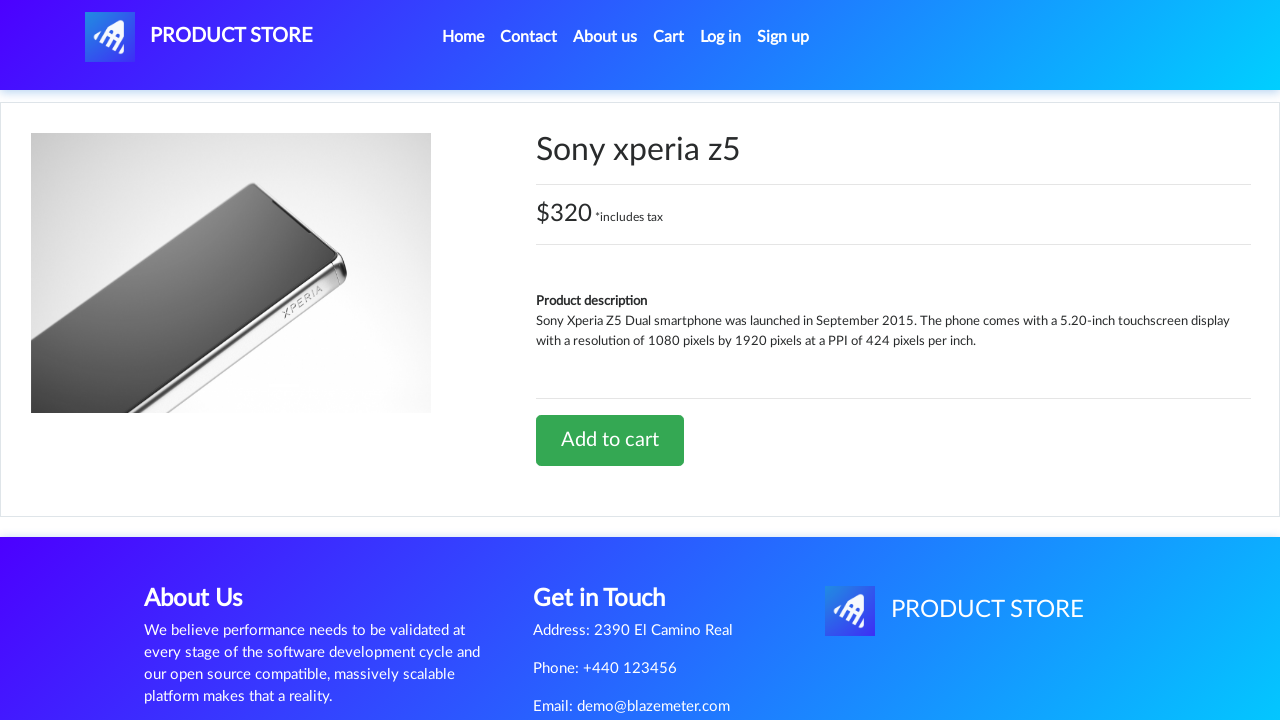

Clicked Add to Cart button at (610, 440) on xpath=//*[@id="tbodyid"]/div[2]/div/a
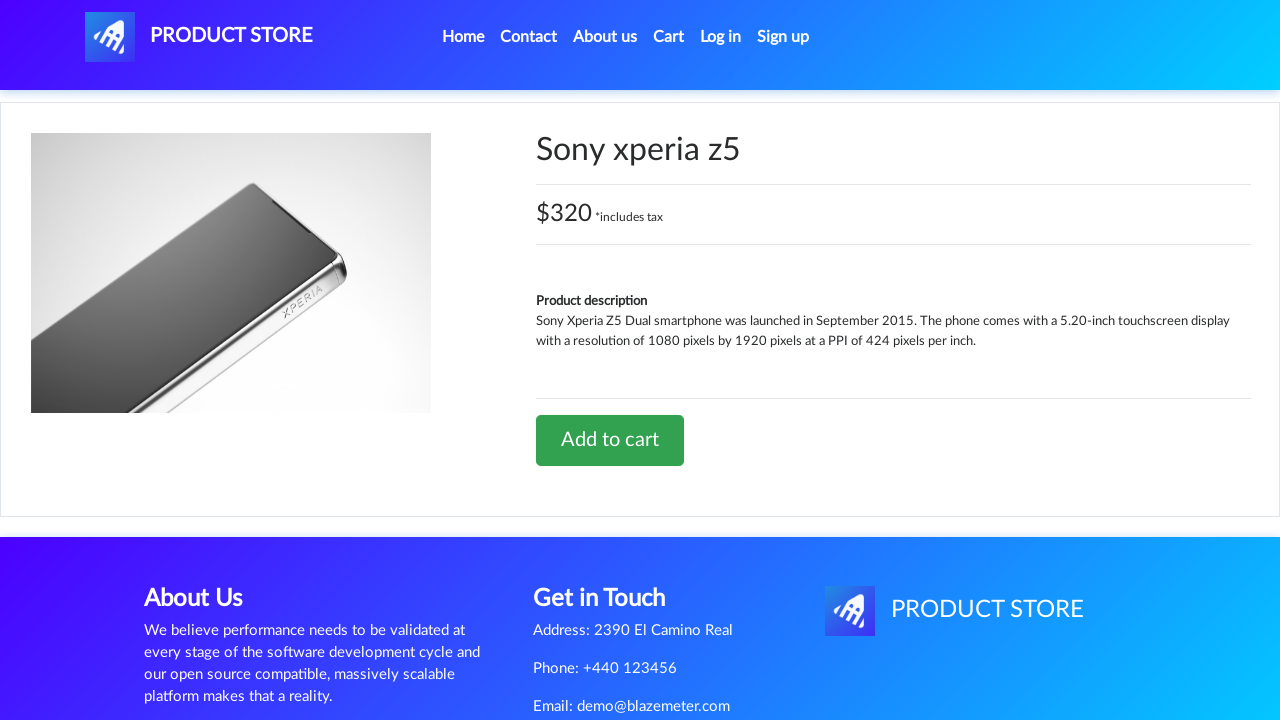

Set up dialog handler to accept alerts
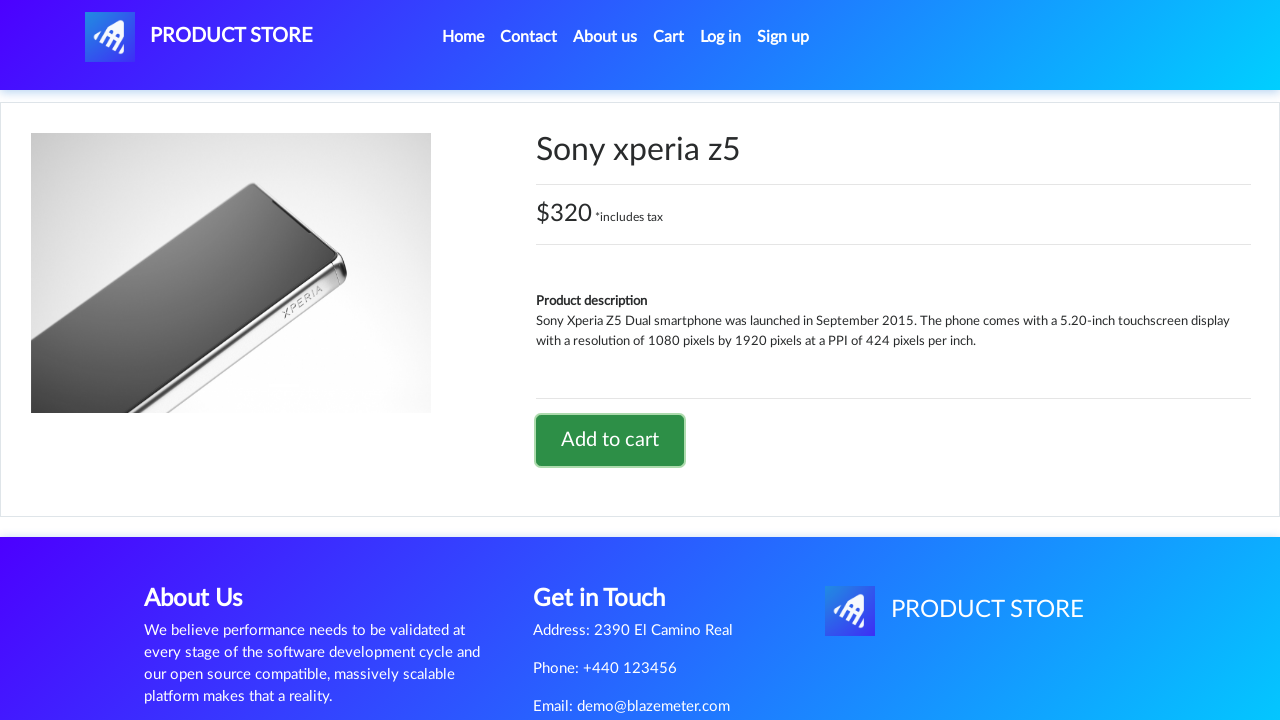

Waited 1 second for alert to appear and be handled
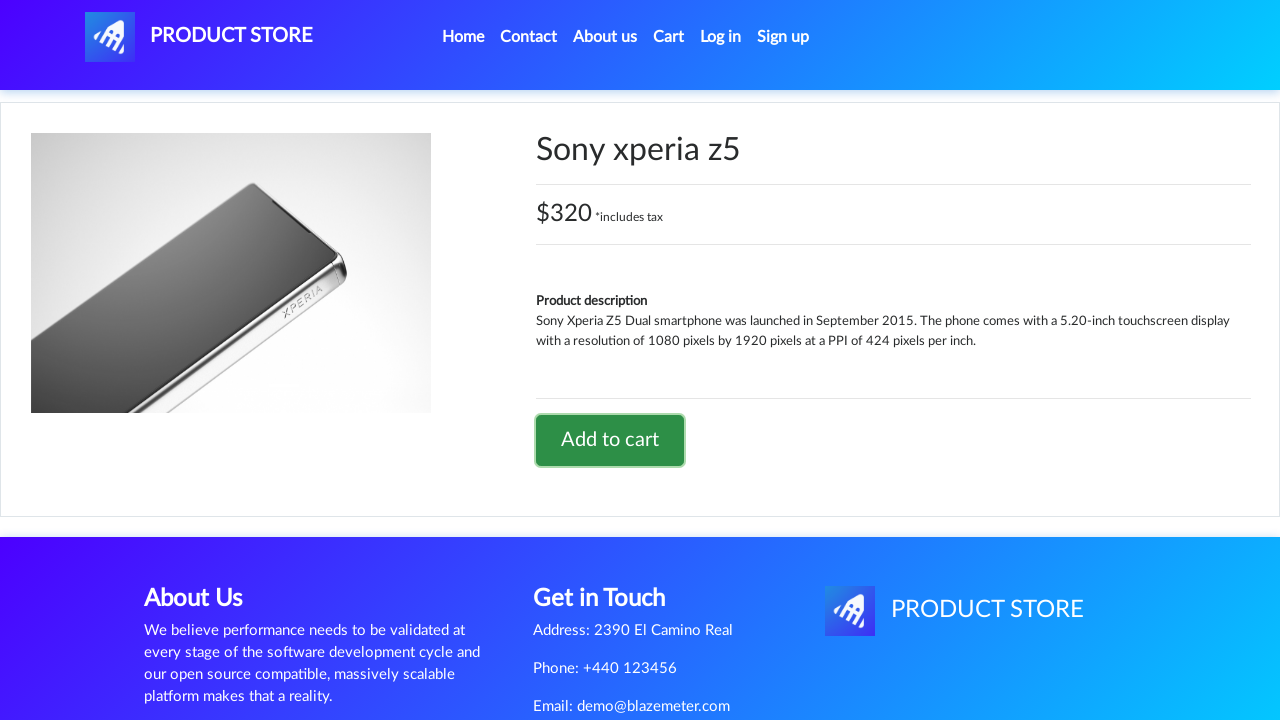

Clicked on cart link to navigate to cart page at (669, 37) on xpath=//*[@id="cartur"]
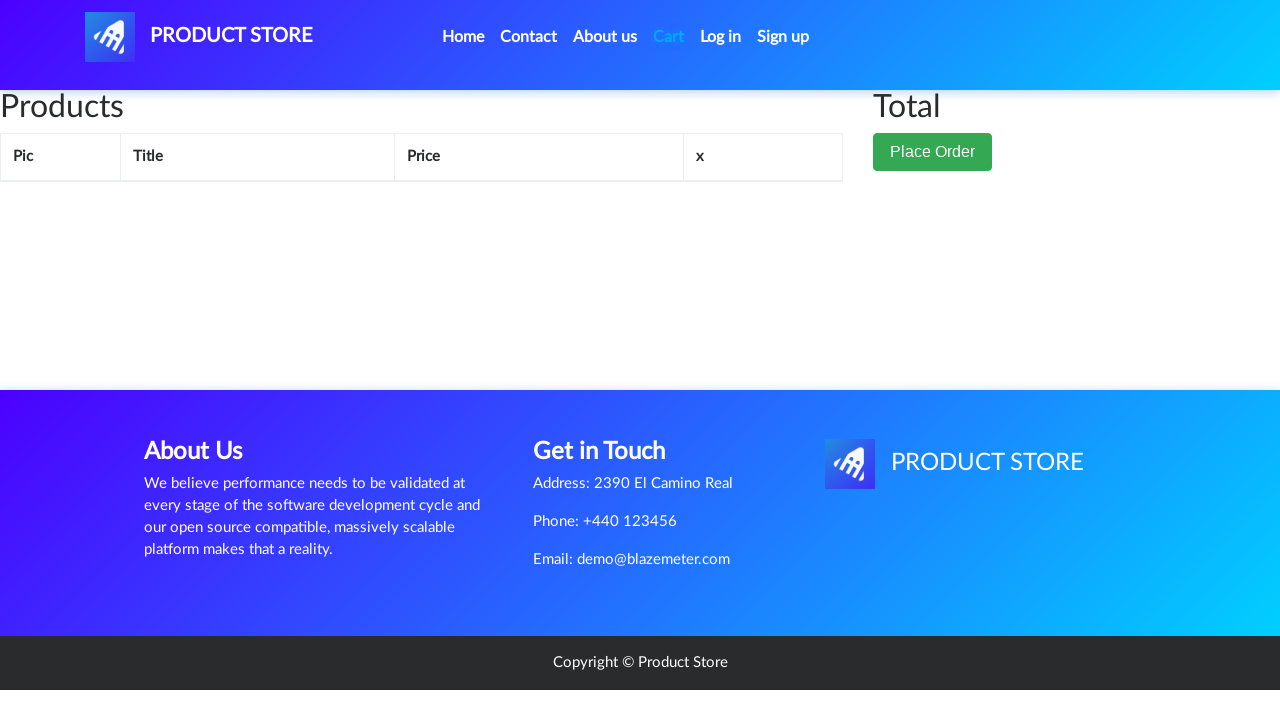

Cart page loaded and Place Order button is visible
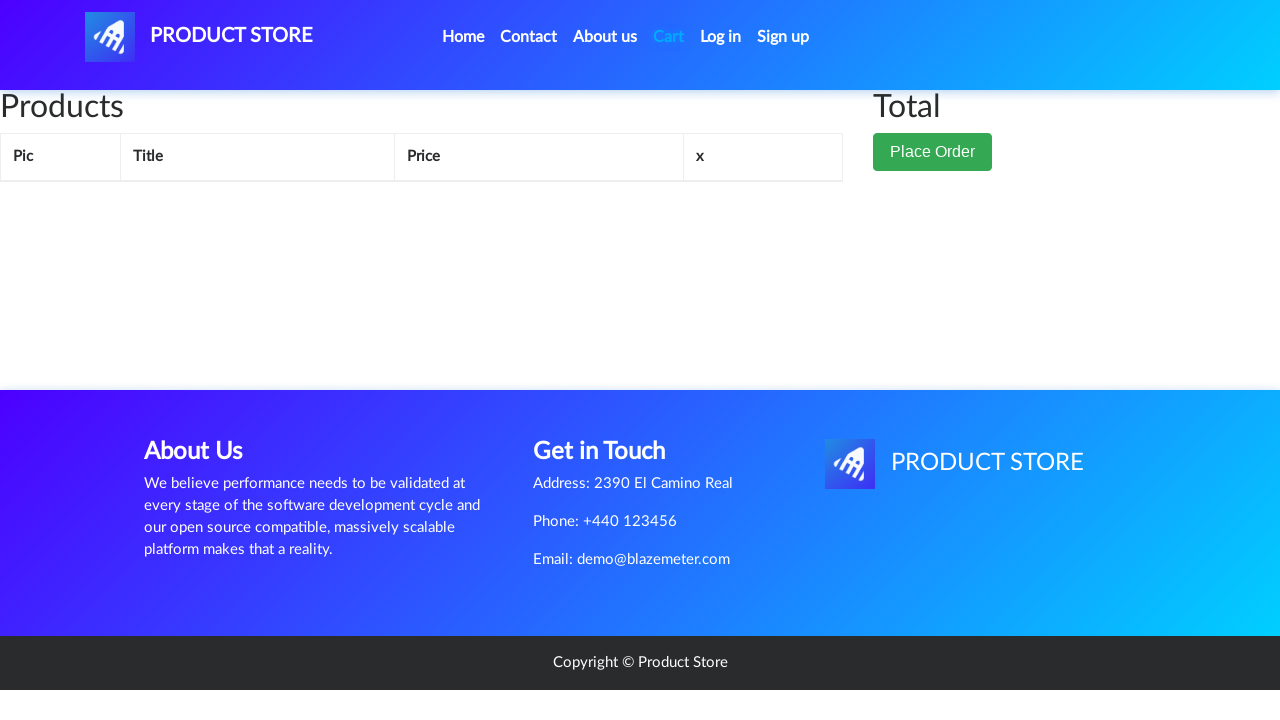

Clicked Place Order button at (933, 191) on xpath=//*[@id="page-wrapper"]/div/div[2]/button
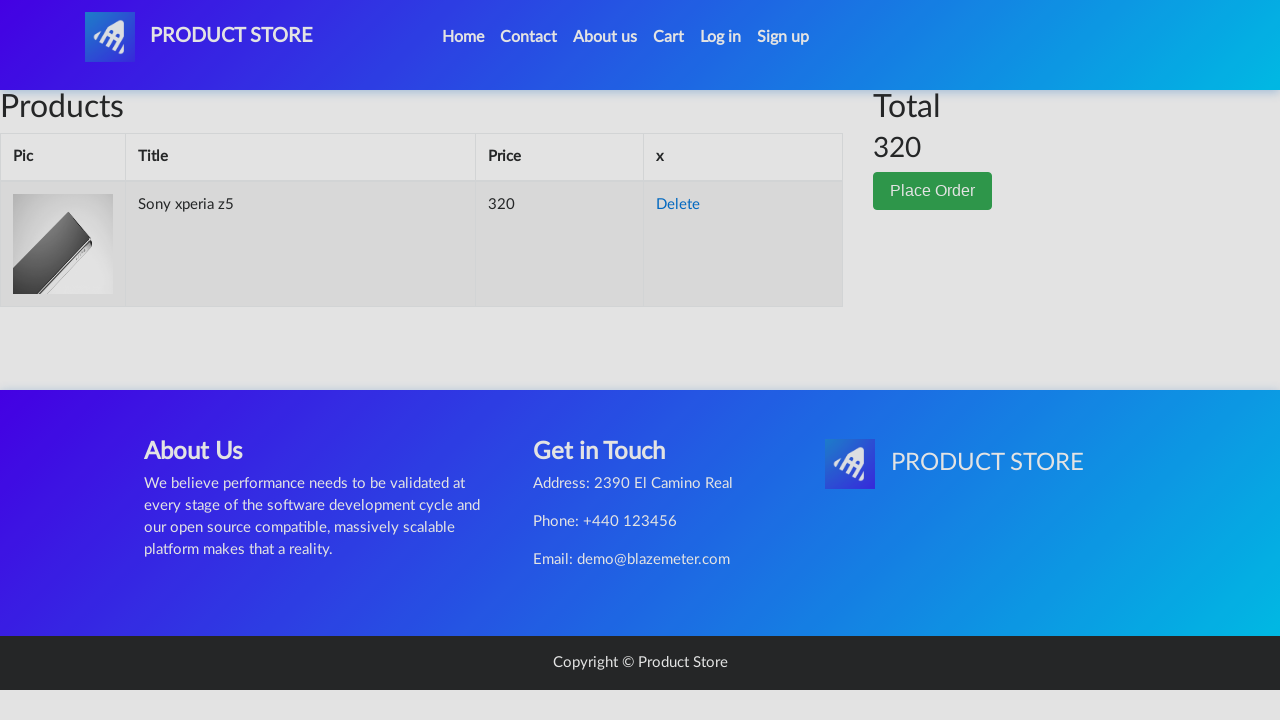

Order modal appeared with form fields visible
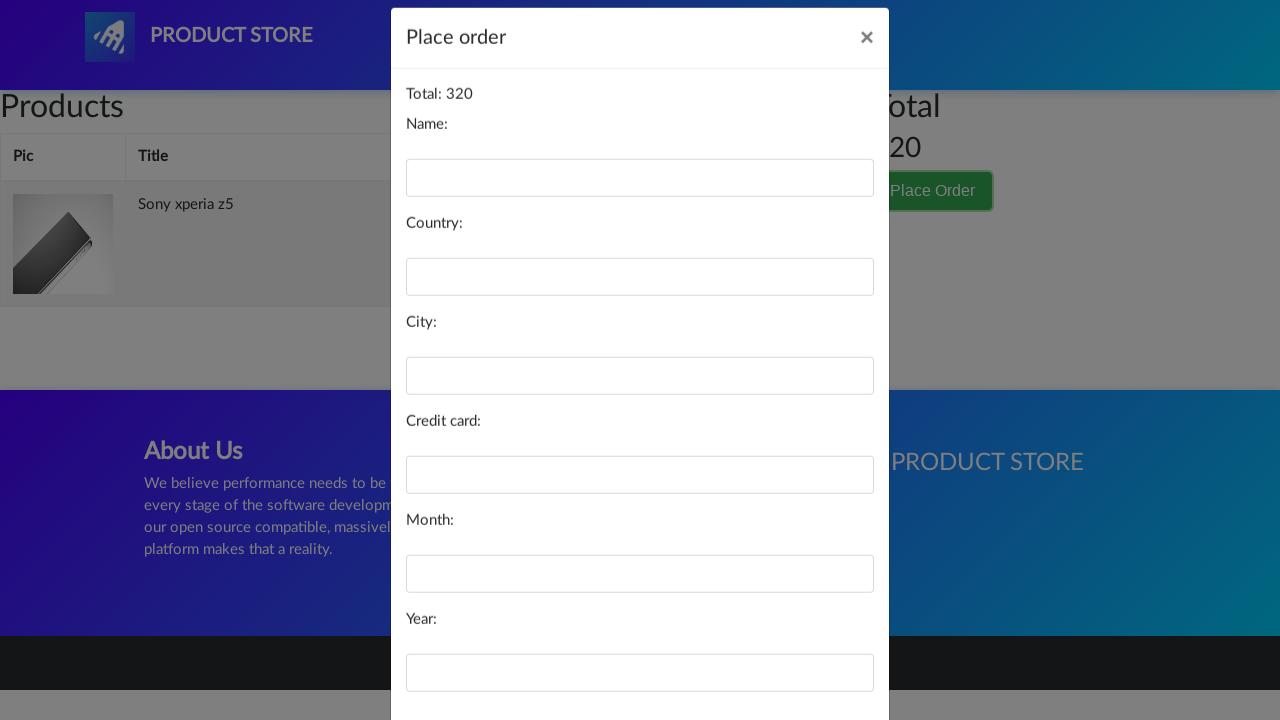

Filled name field with invalid data: '!%#^@dscfg' on #name
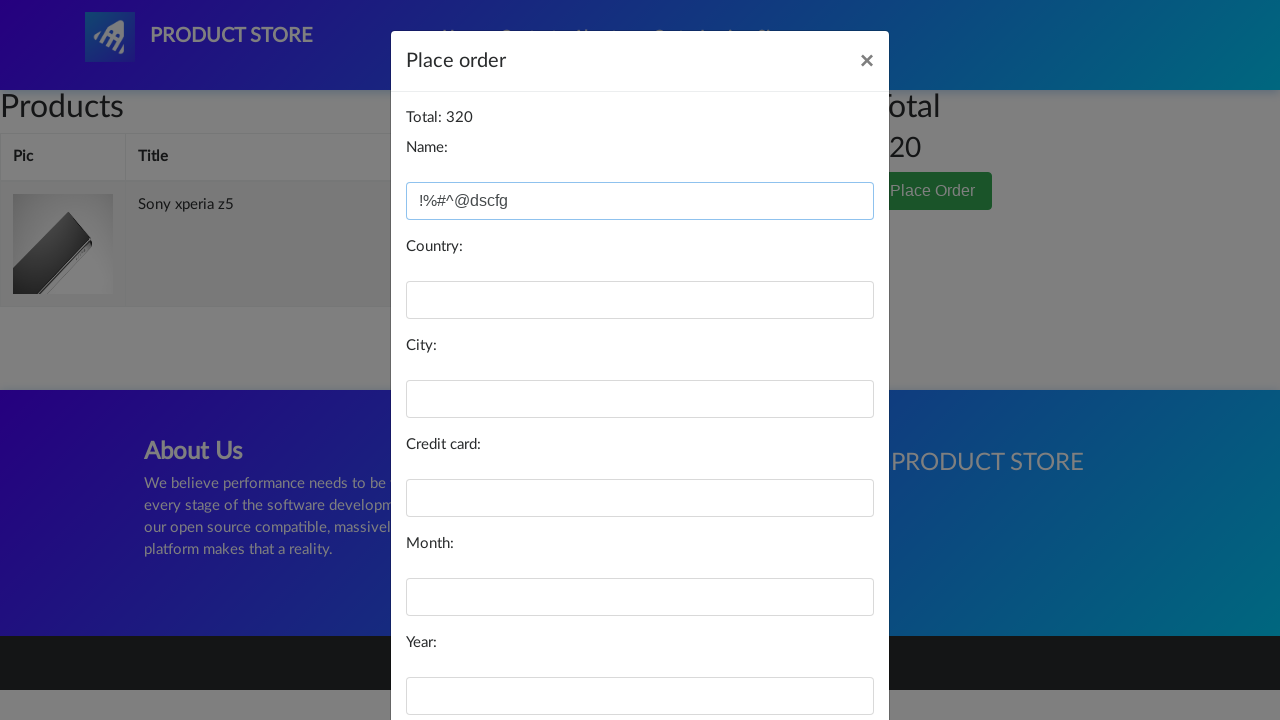

Filled country field with invalid data: 'ndskxmcn' on #country
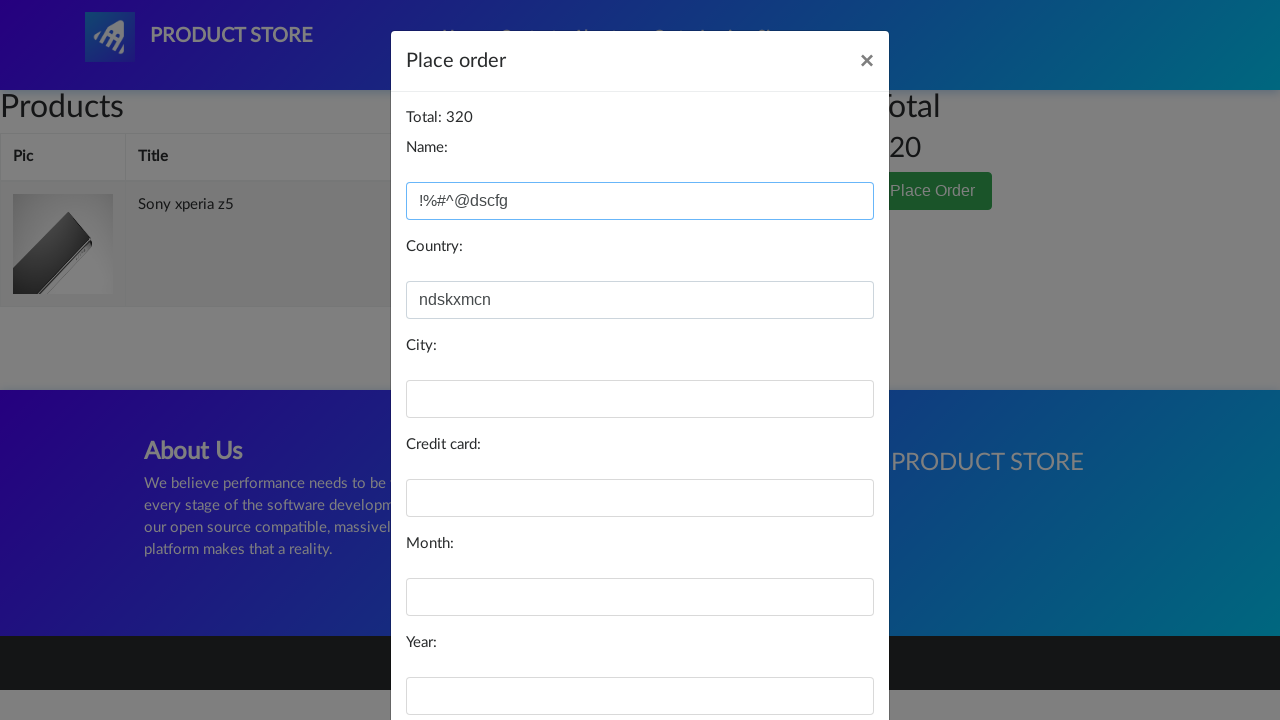

Filled city field with invalid data: '543gf' on #city
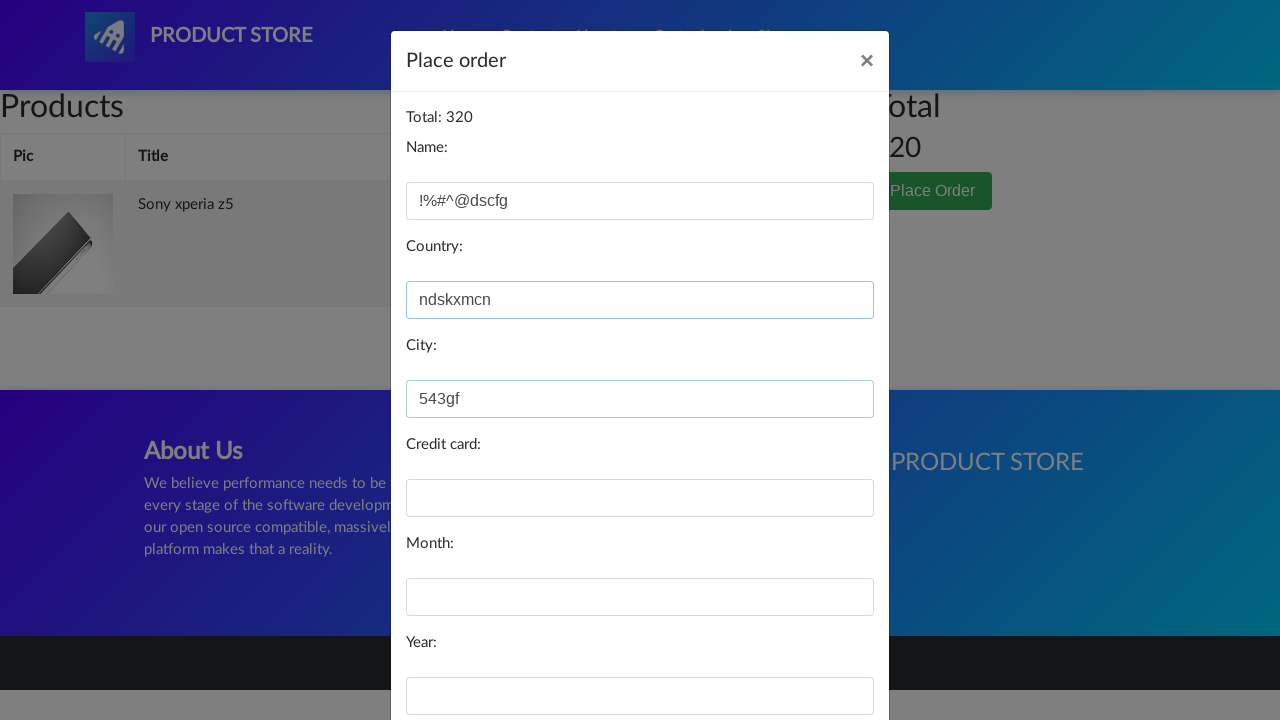

Filled card field with invalid data: 'gtrdsx34#%^$#' on #card
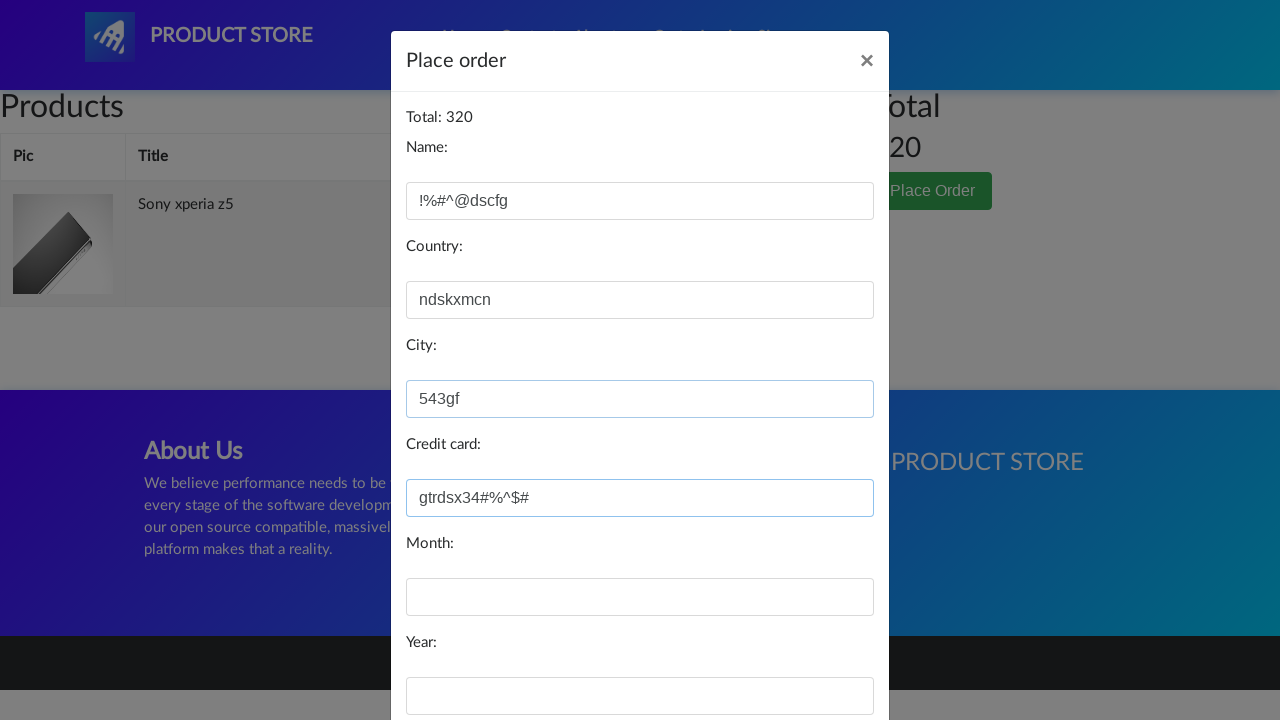

Filled month field with invalid data: '%$#@FD' on #month
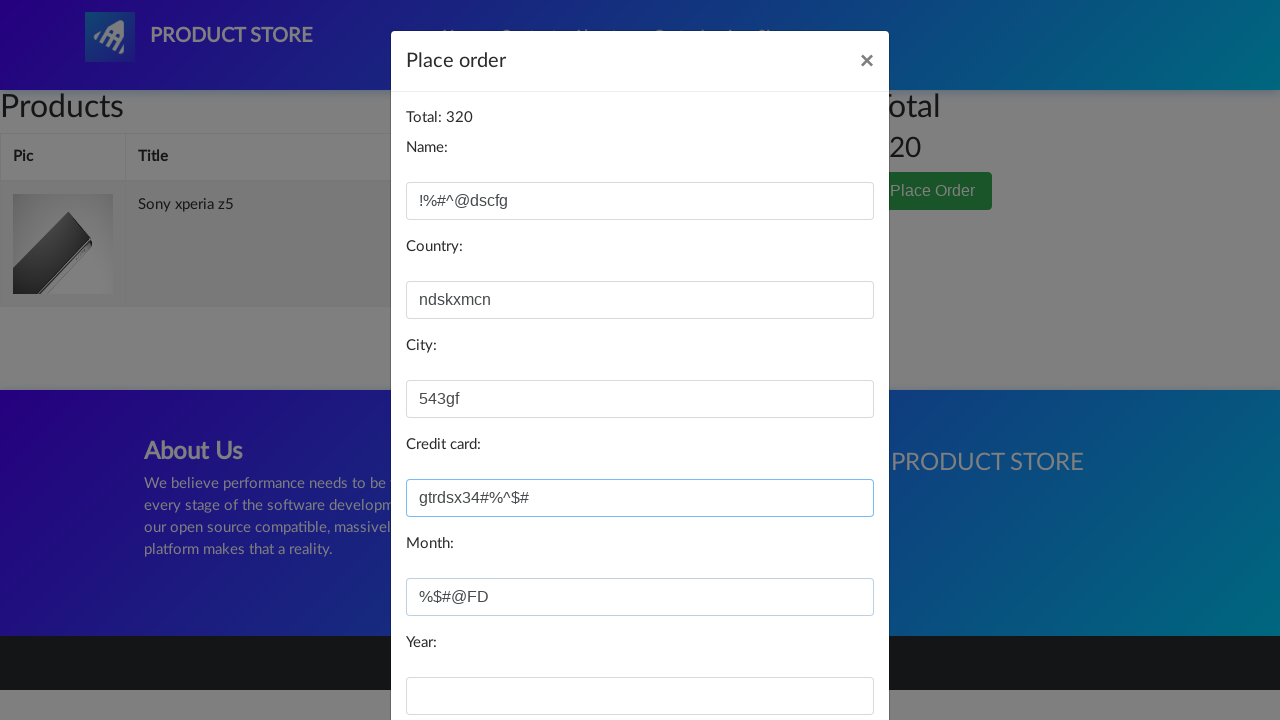

Filled year field with invalid data: '^TGFD' on #year
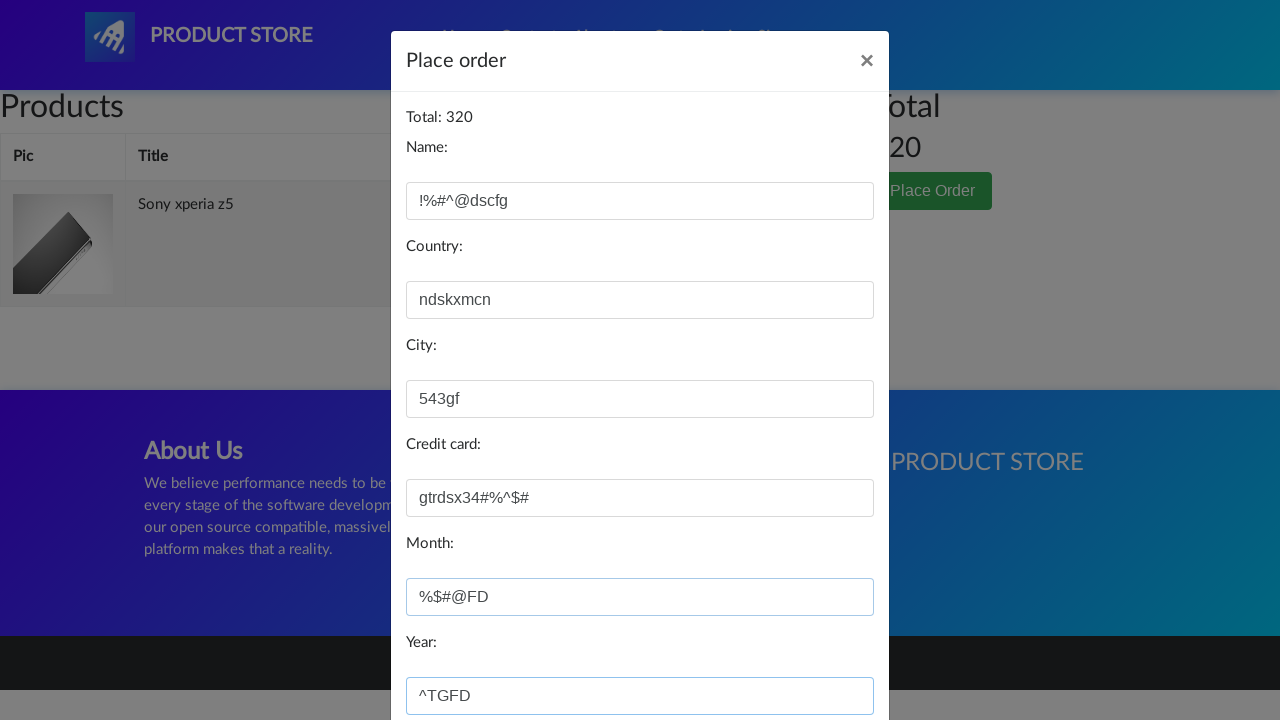

Clicked Purchase button with all invalid form data at (823, 655) on xpath=//*[@id="orderModal"]/div/div/div[3]/button[2]
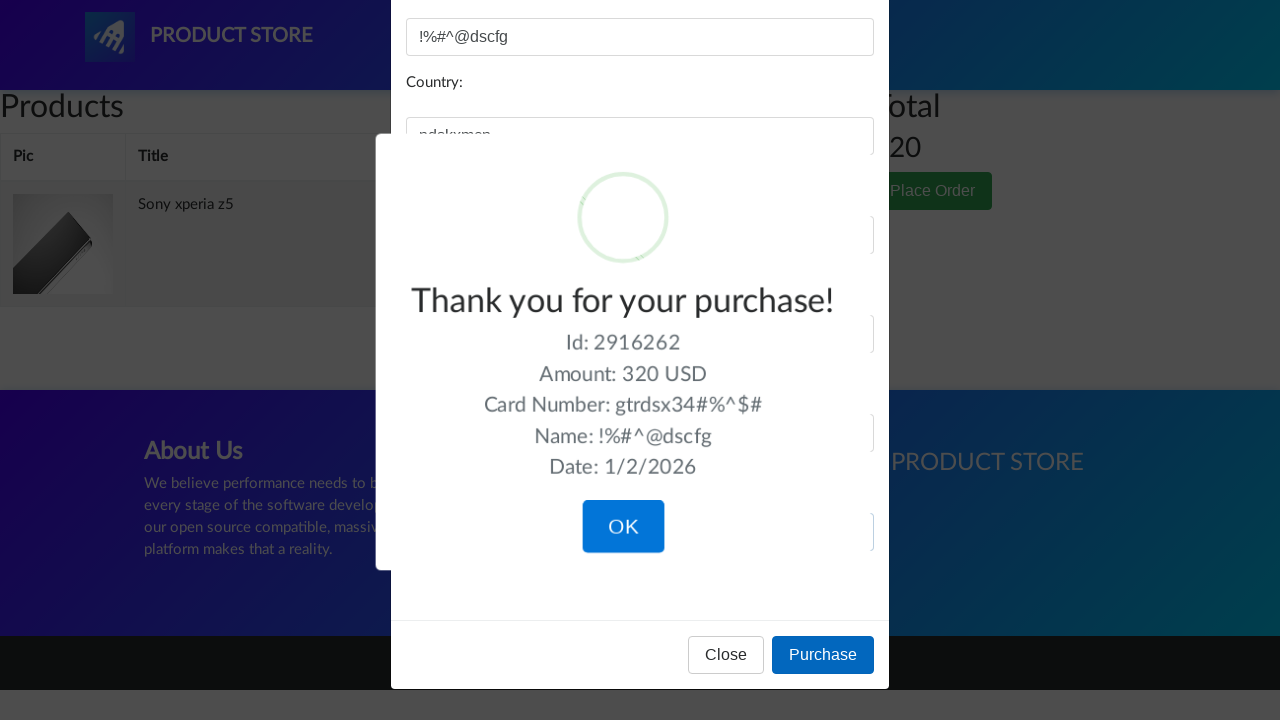

Error/confirmation dialog appeared
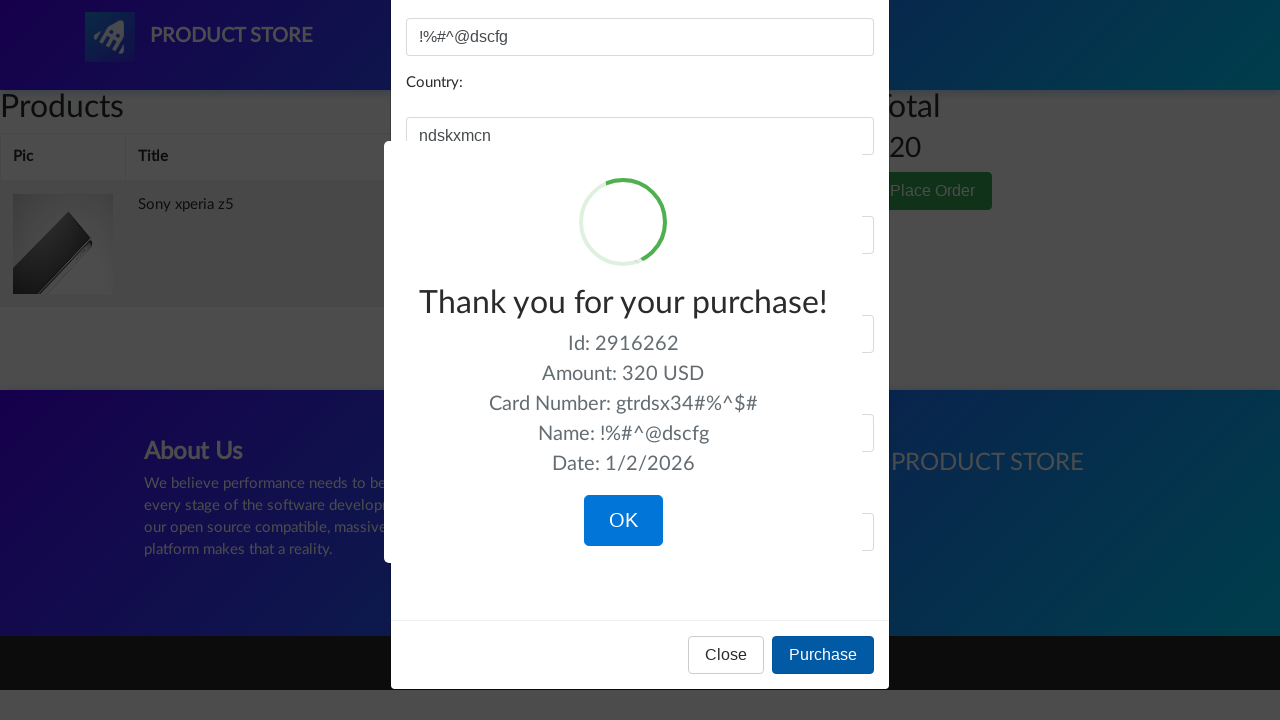

Clicked OK button to dismiss the dialog at (623, 521) on xpath=/html/body/div[10]/div[7]/div/button
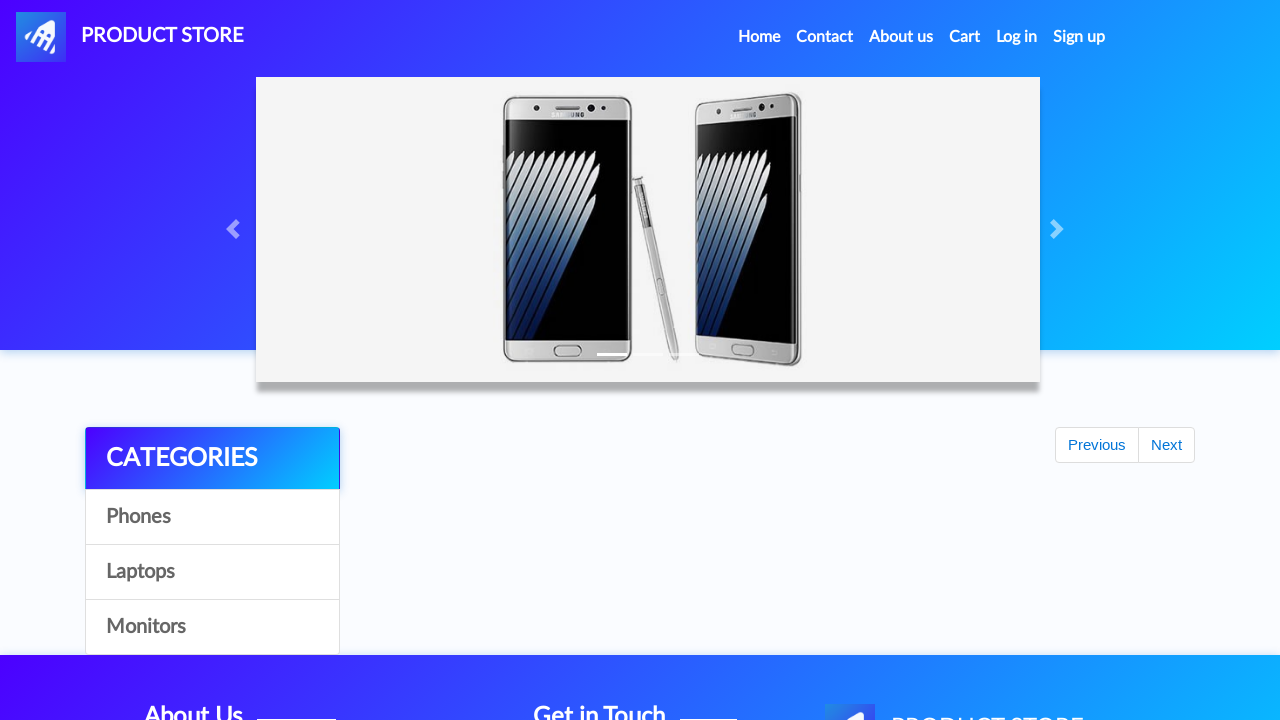

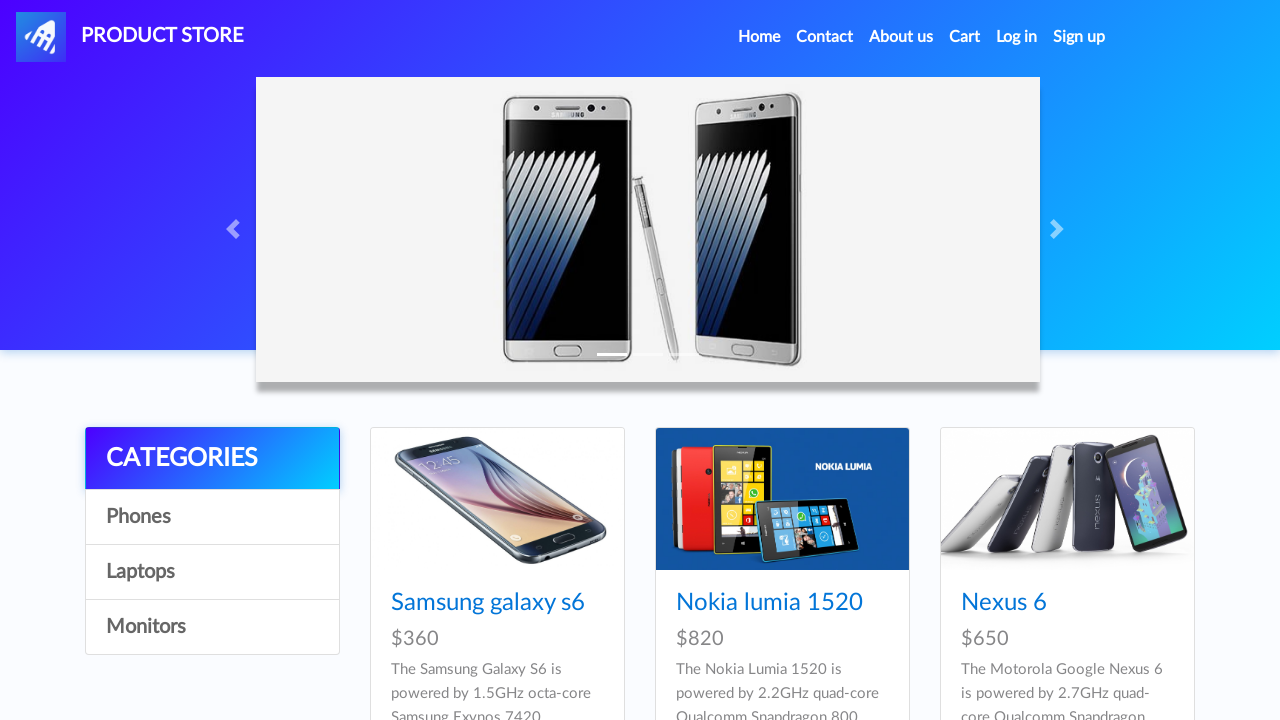